Creates a todo item, marks it as completed, then clicks the "Clear completed" button to remove it from the list

Starting URL: https://todomvc.com/examples/react/dist/

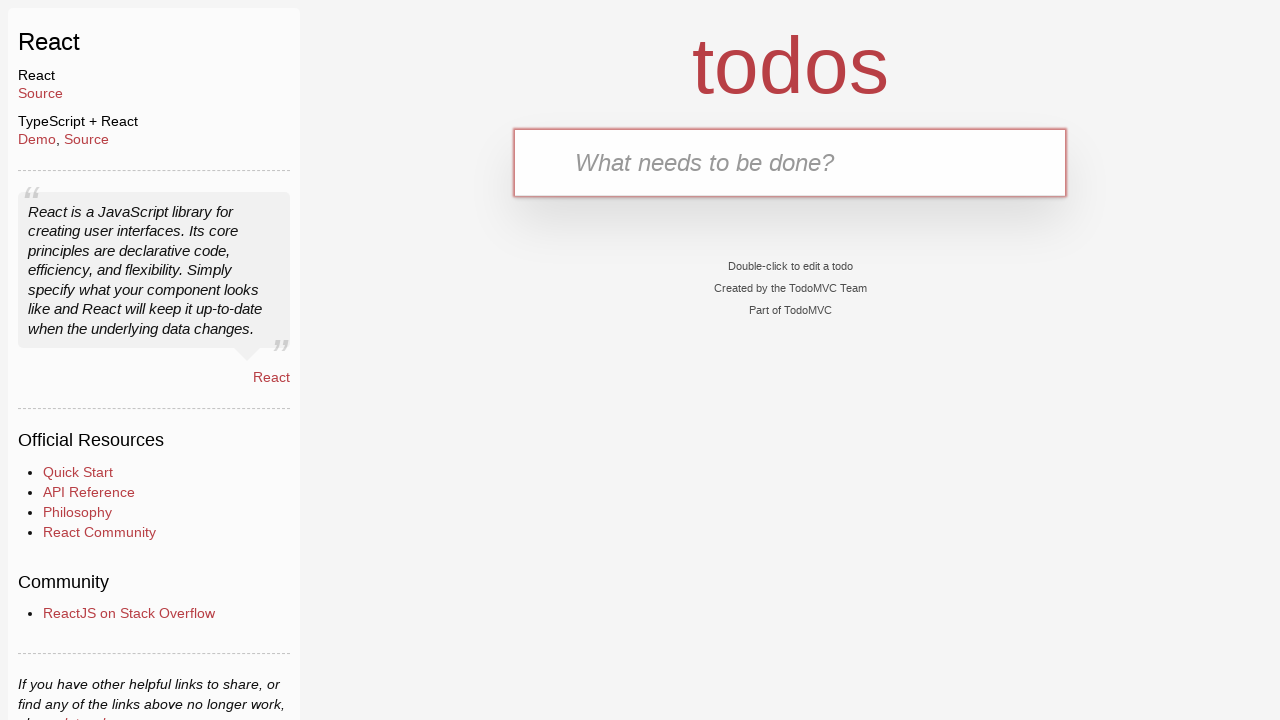

Clicked on the todo input field at (790, 162) on .new-todo
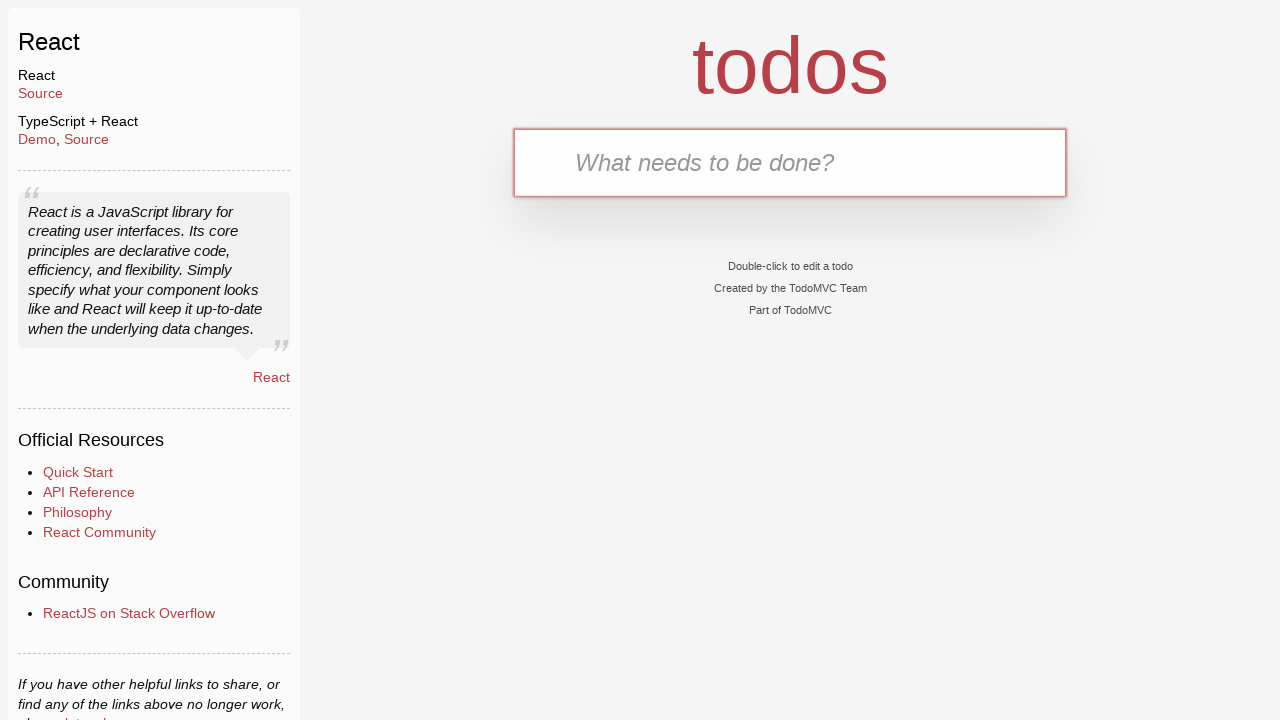

Entered todo item 'Fix bug in login module' on .new-todo
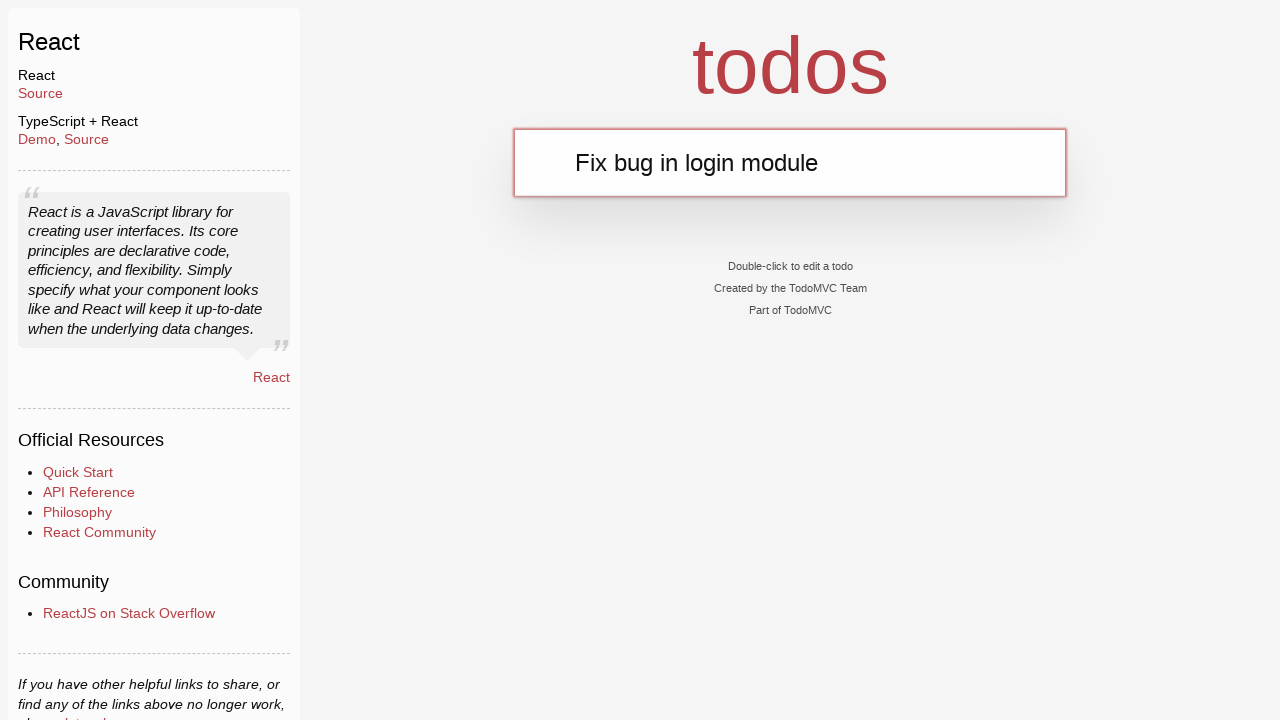

Pressed Enter to add the todo item on .new-todo
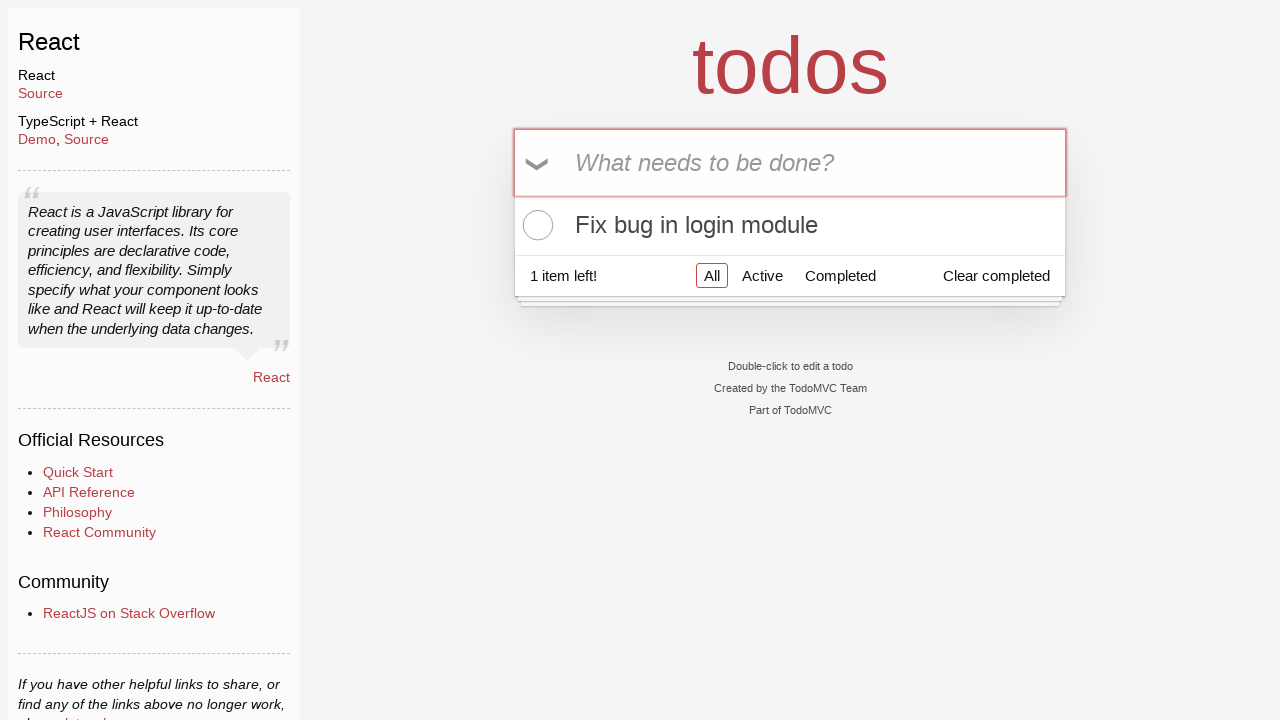

Clicked the toggle checkbox to mark todo as completed at (535, 225) on .todo-list li .toggle
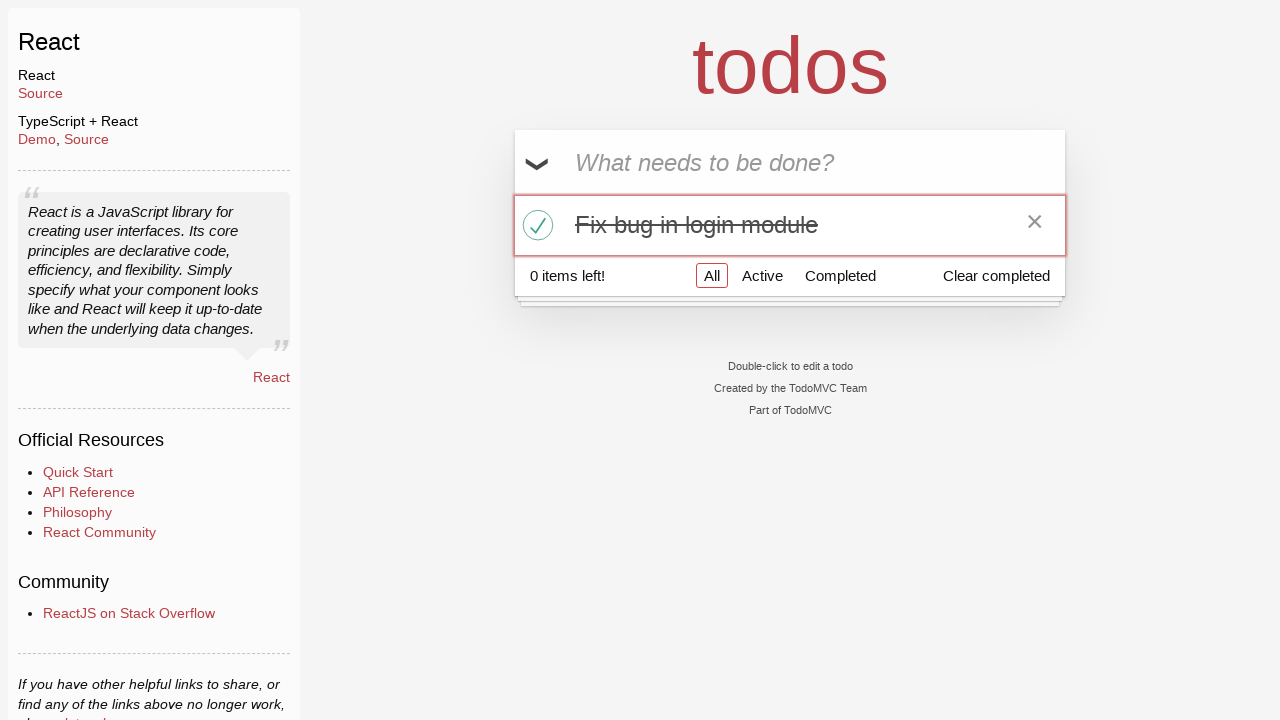

Clicked the 'Clear completed' button to remove completed todo at (996, 275) on .clear-completed
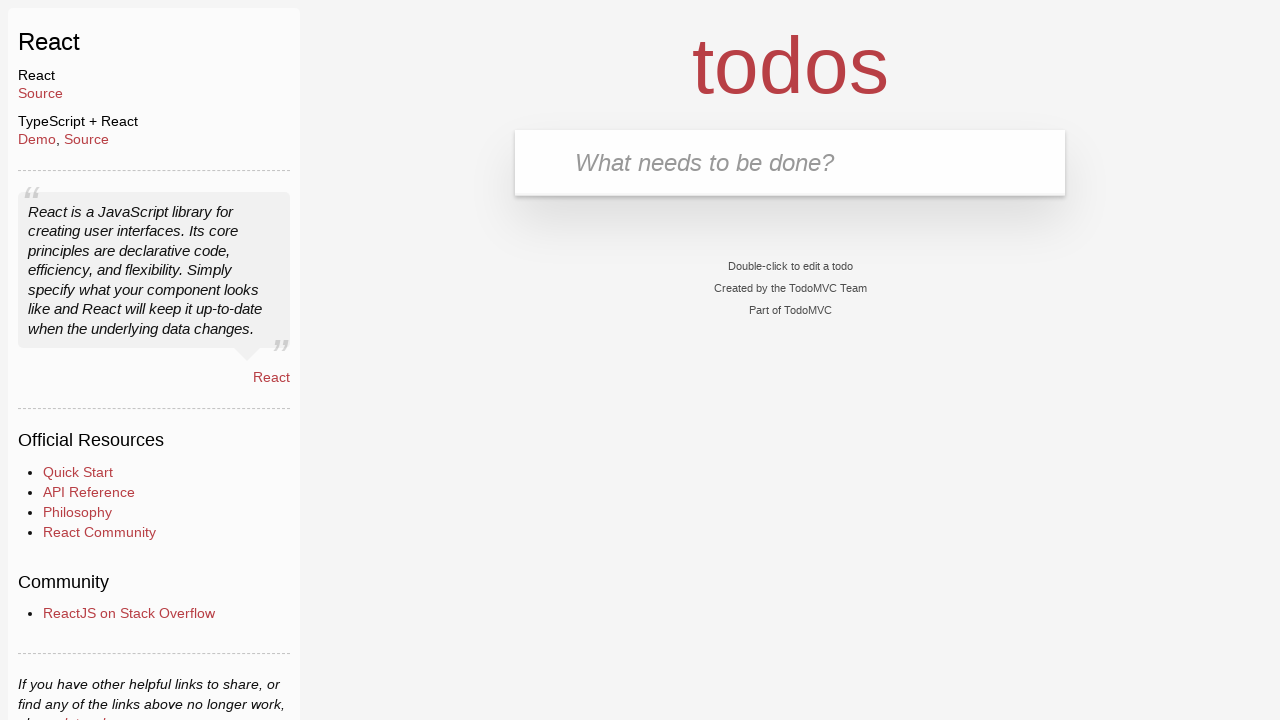

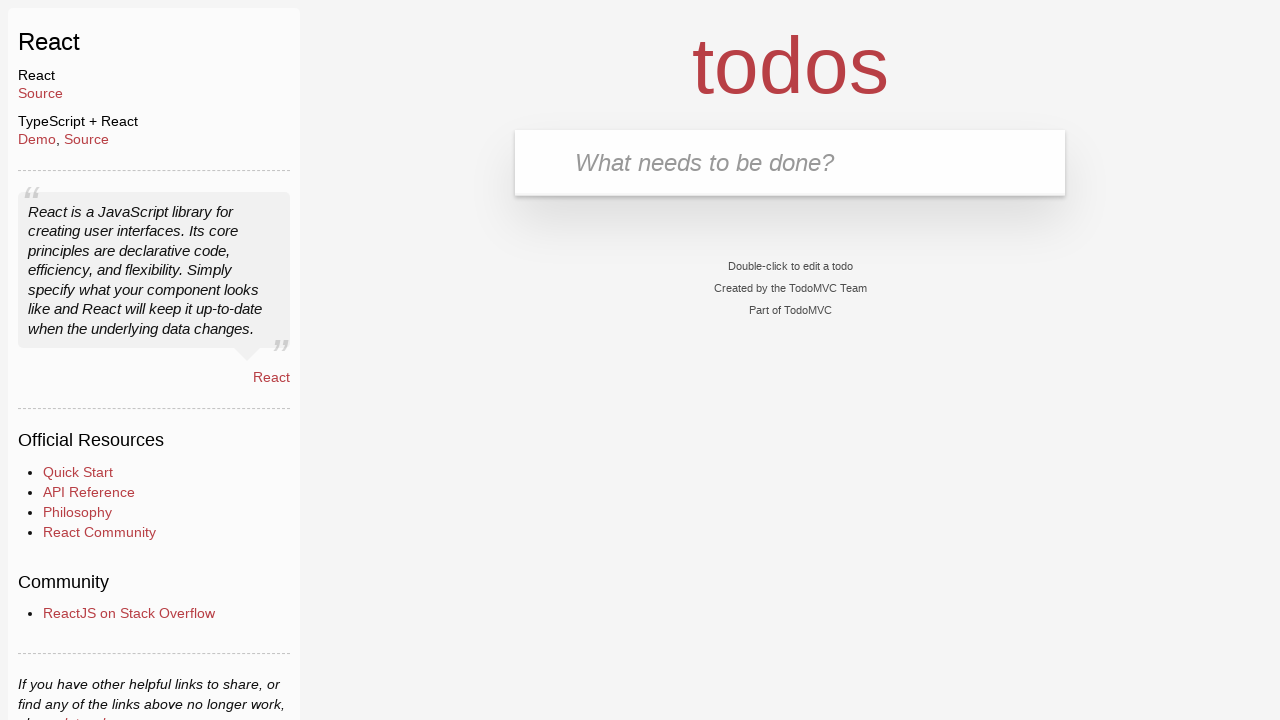